Tests click-and-hold mouse interaction to select multiple items in a grid by dragging from the first item to the fourth item

Starting URL: http://jqueryui.com/resources/demos/selectable/display-grid.html

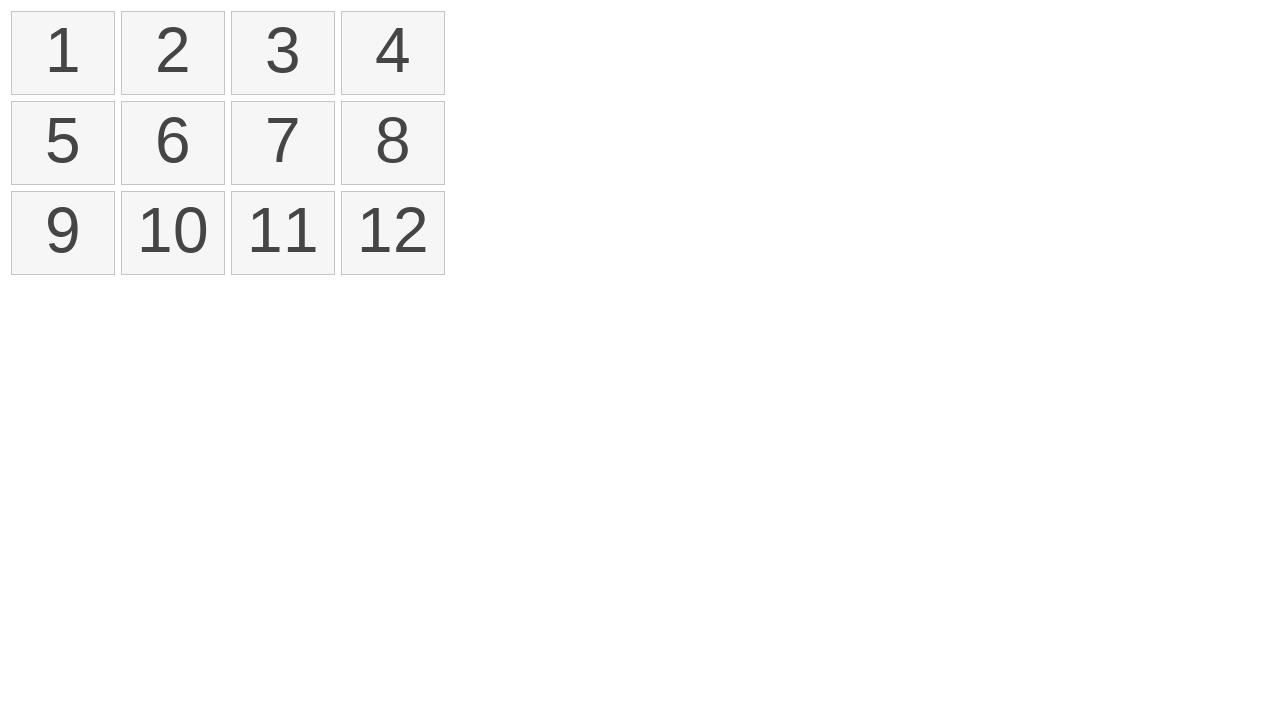

Waited for selectable grid to load
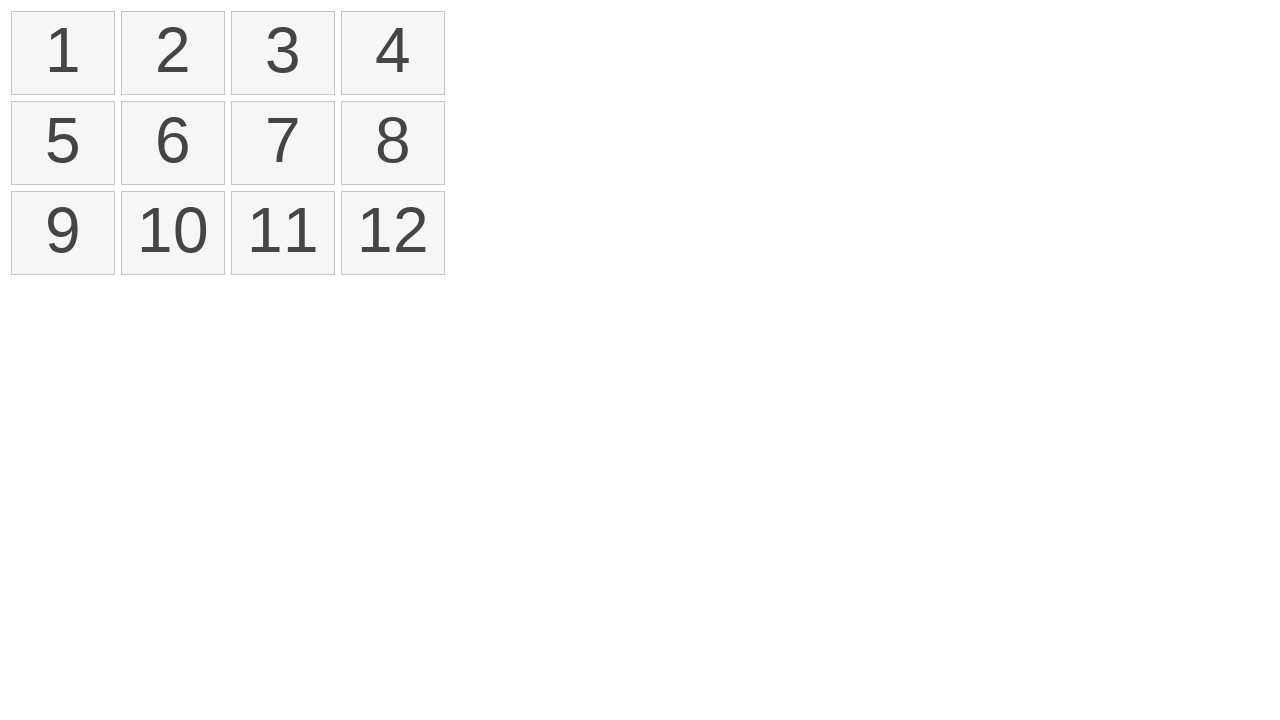

Located first item in selectable grid
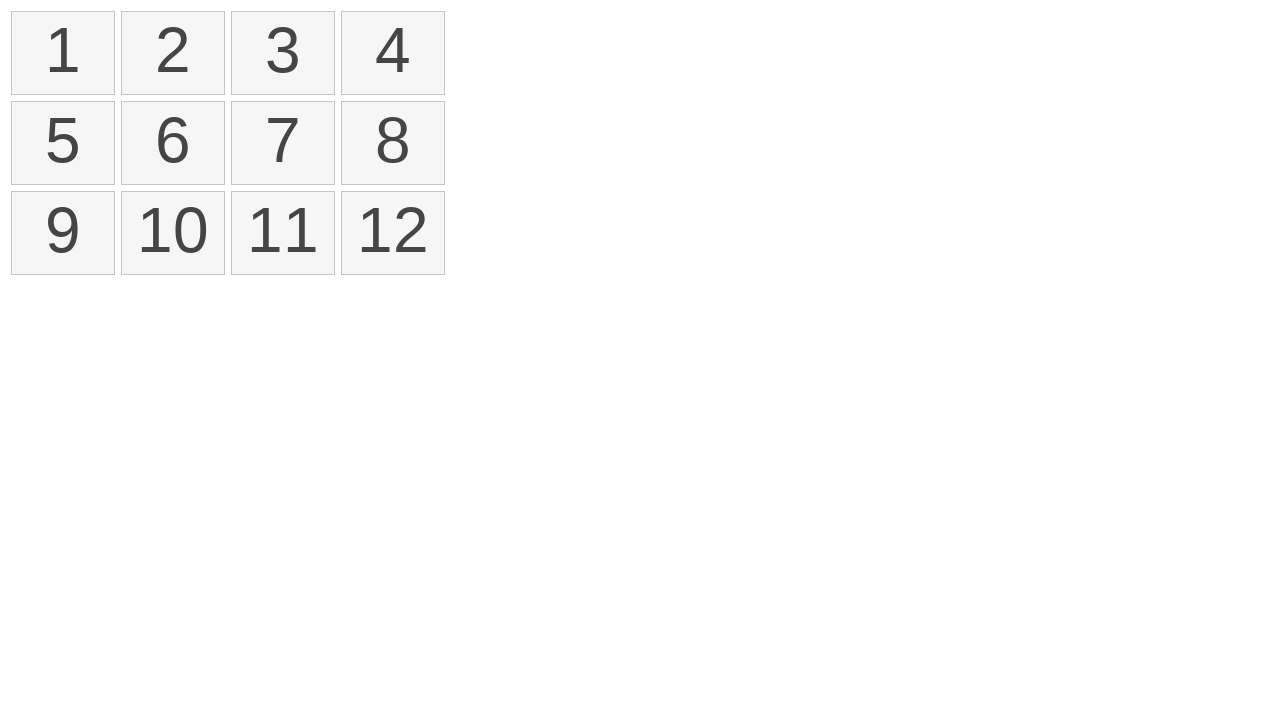

Located fourth item in selectable grid
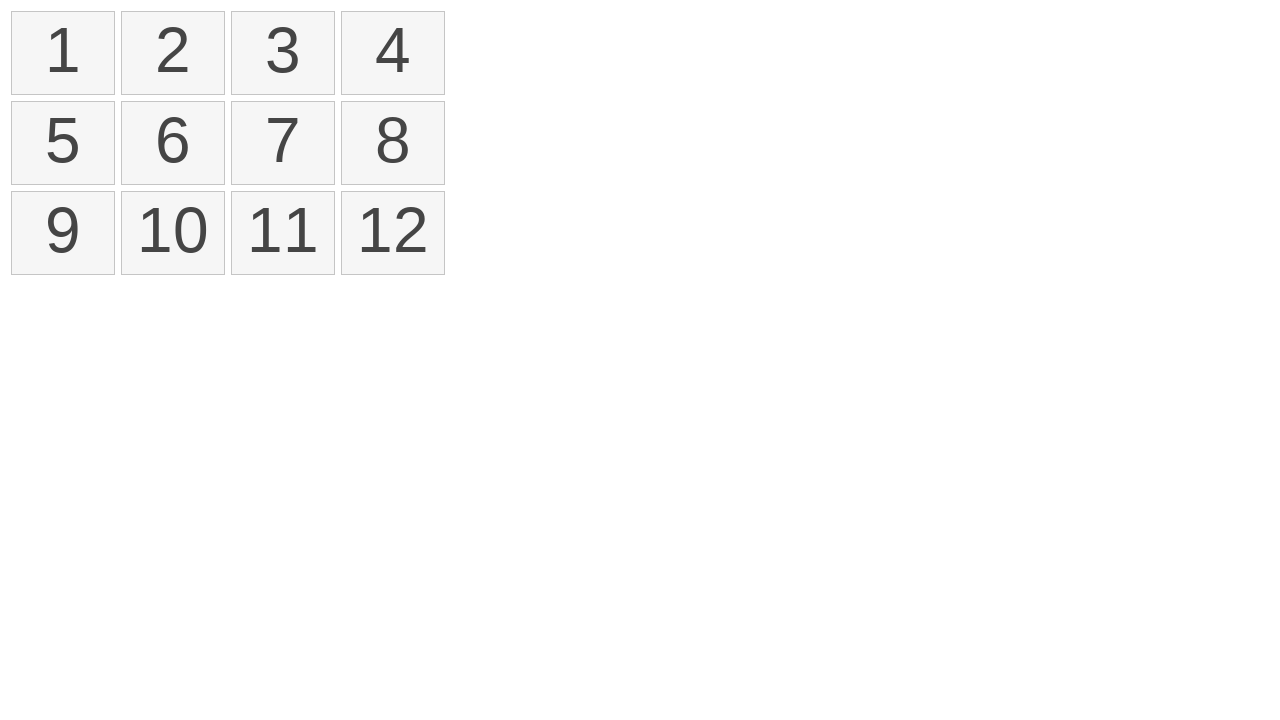

Hovered over first item at (63, 53) on #selectable li >> nth=0
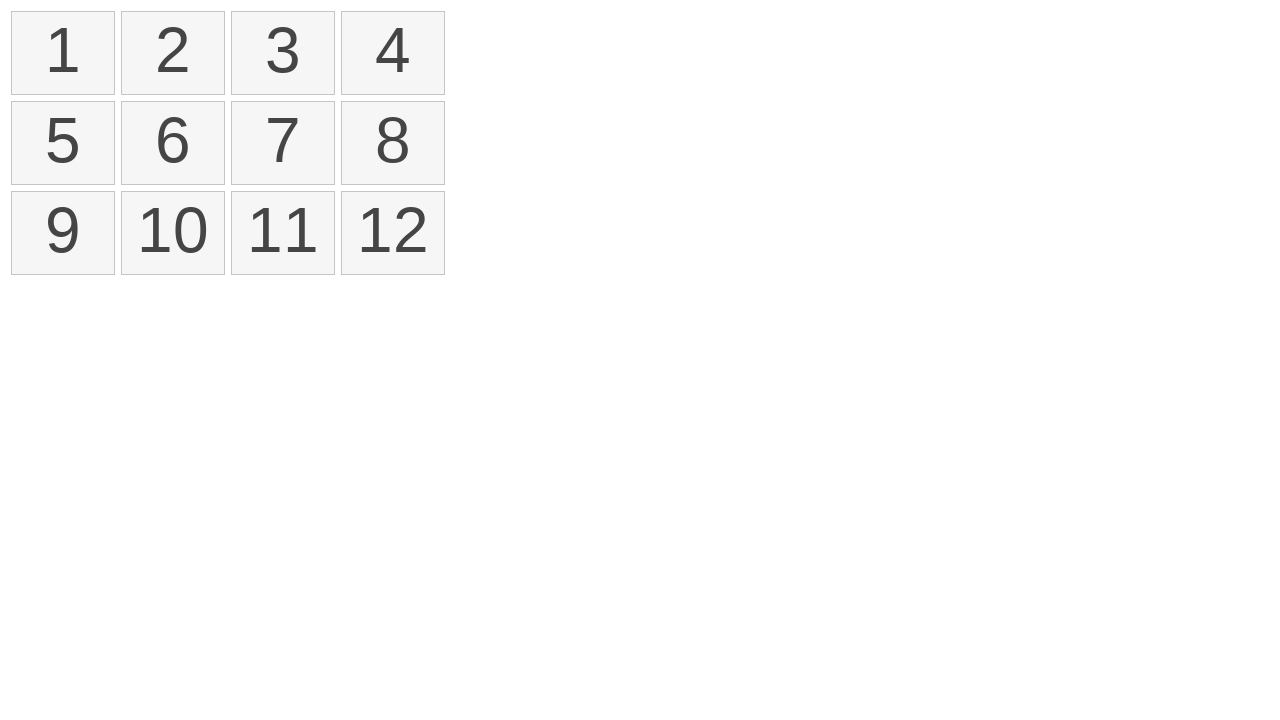

Pressed mouse button down on first item at (63, 53)
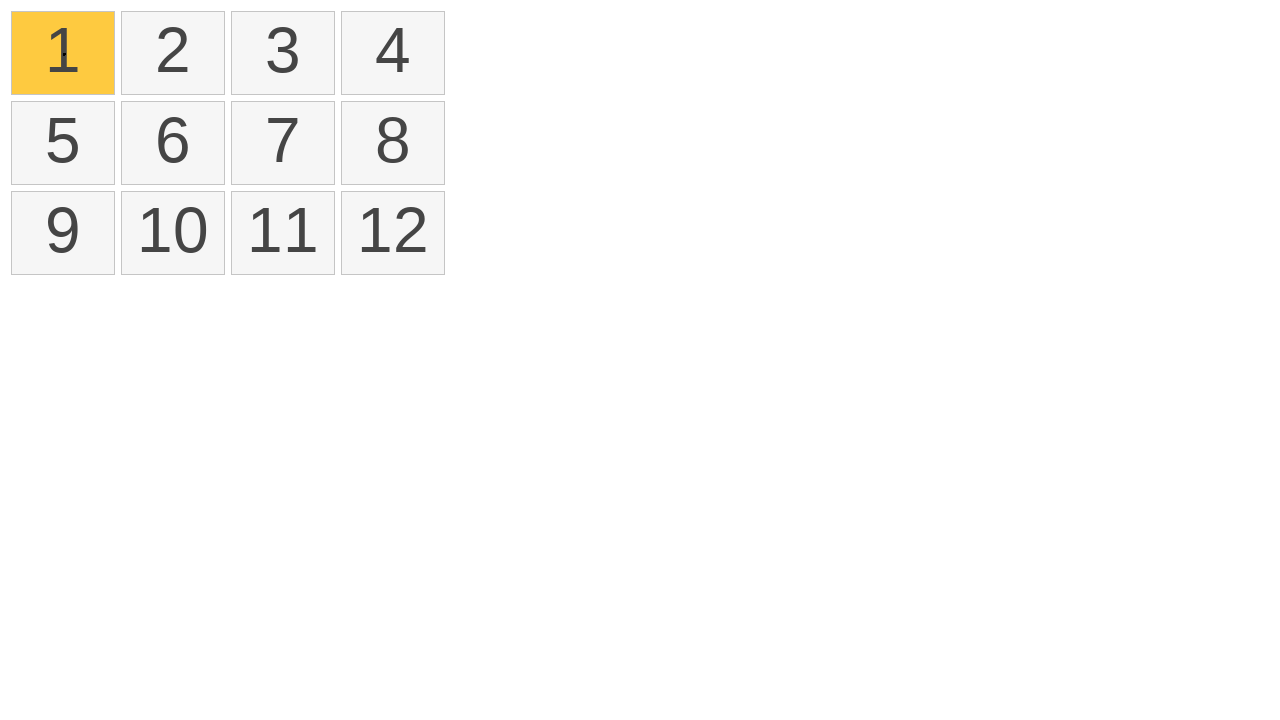

Dragged mouse to fourth item while holding button at (393, 53) on #selectable li >> nth=3
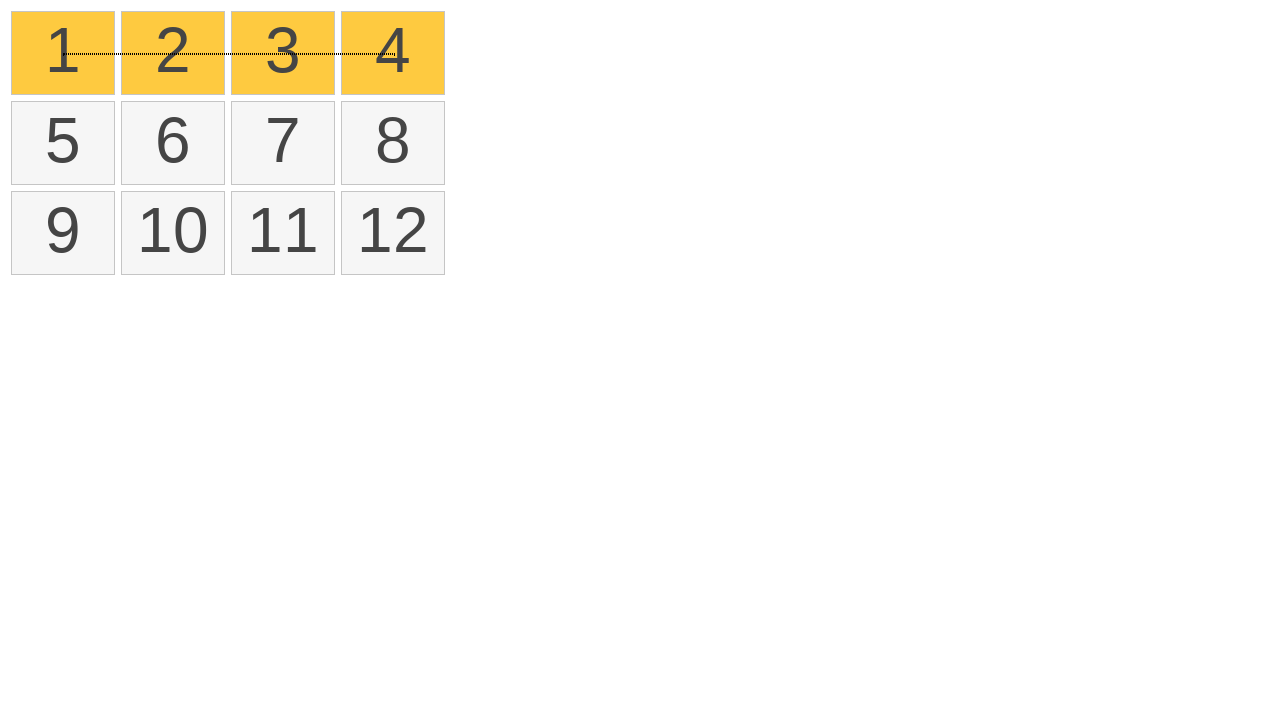

Released mouse button to complete drag selection at (393, 53)
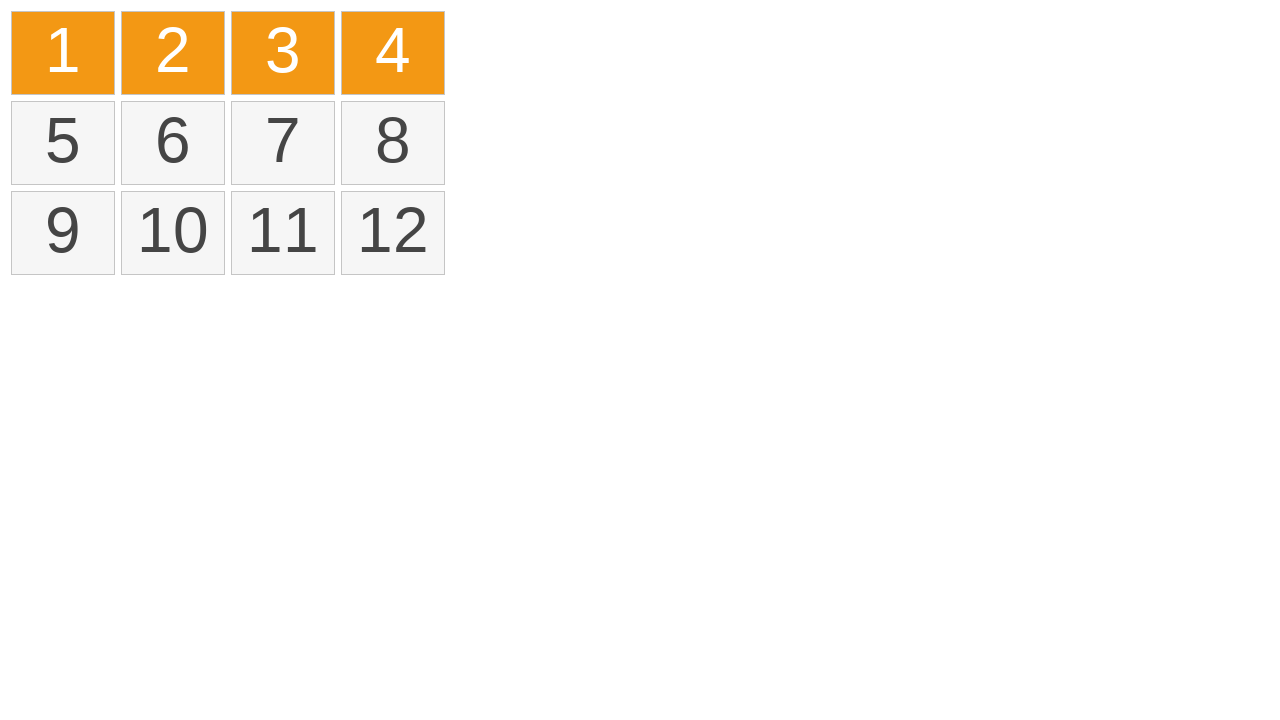

Located all selected items in grid
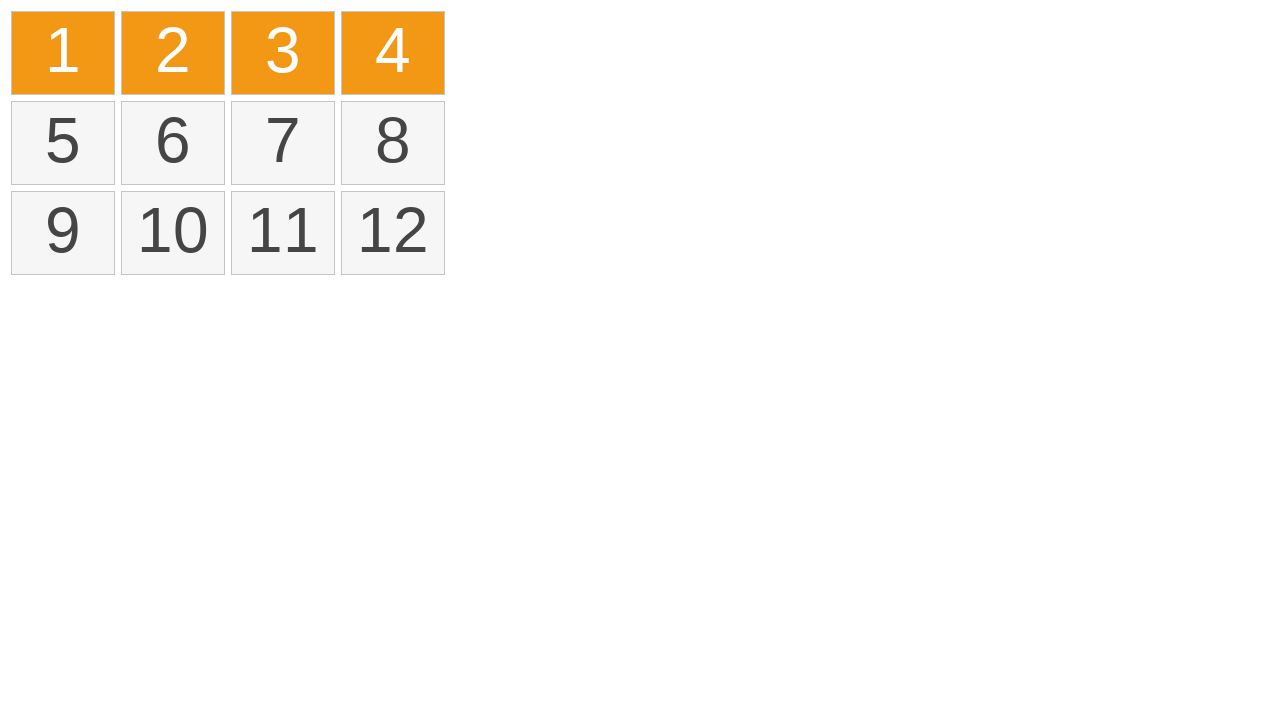

Verified that exactly 4 items are selected
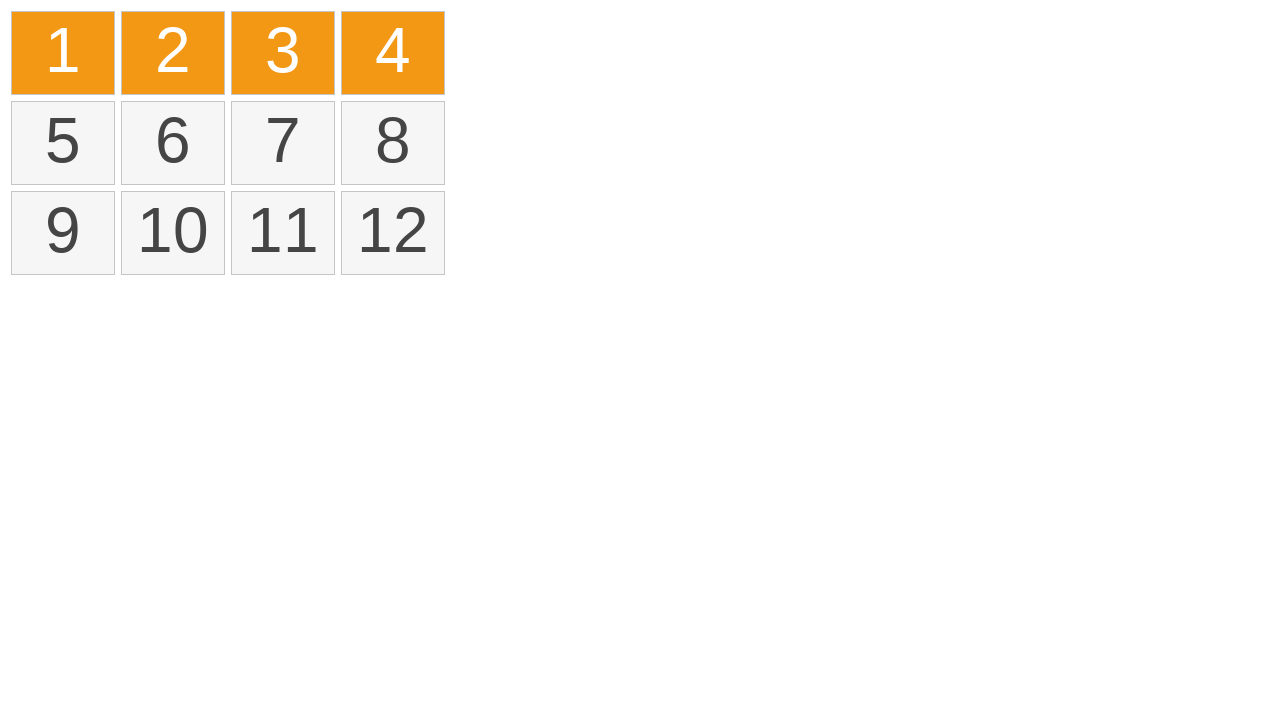

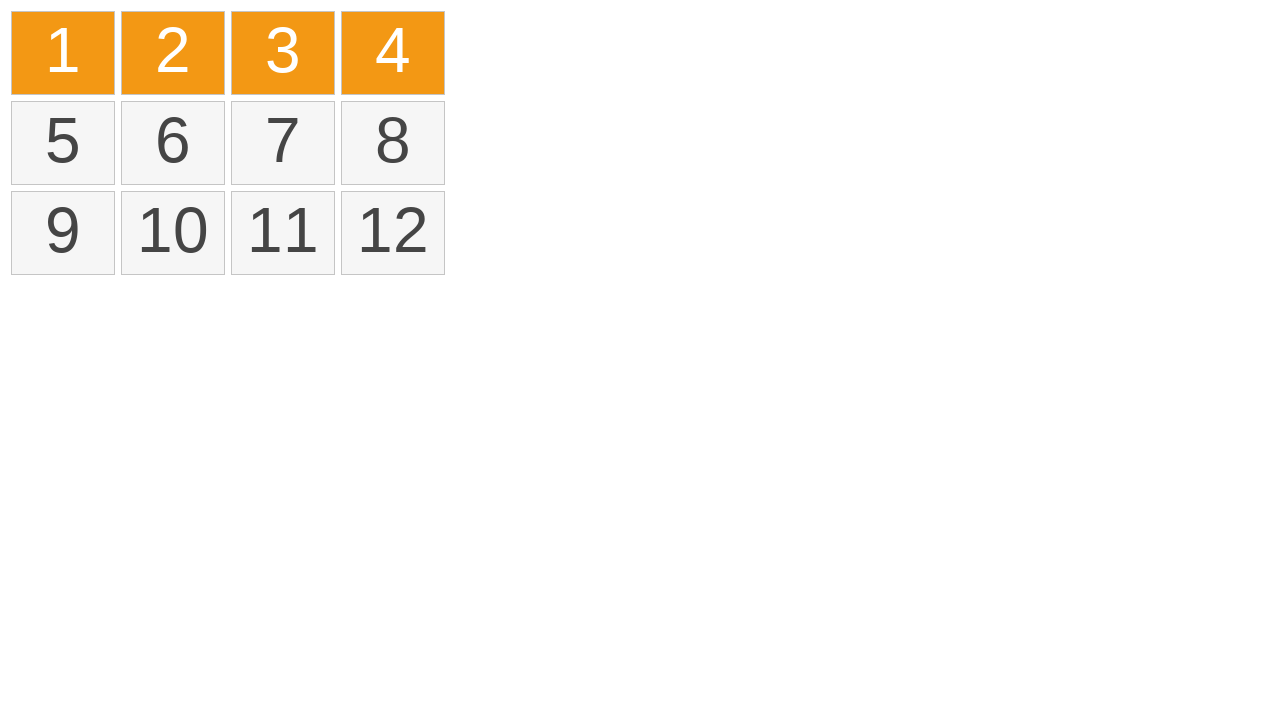